Tests clicking a link that opens a new tab/window and switches to verify the new page URL

Starting URL: https://www.toolsqa.com/selenium-training/

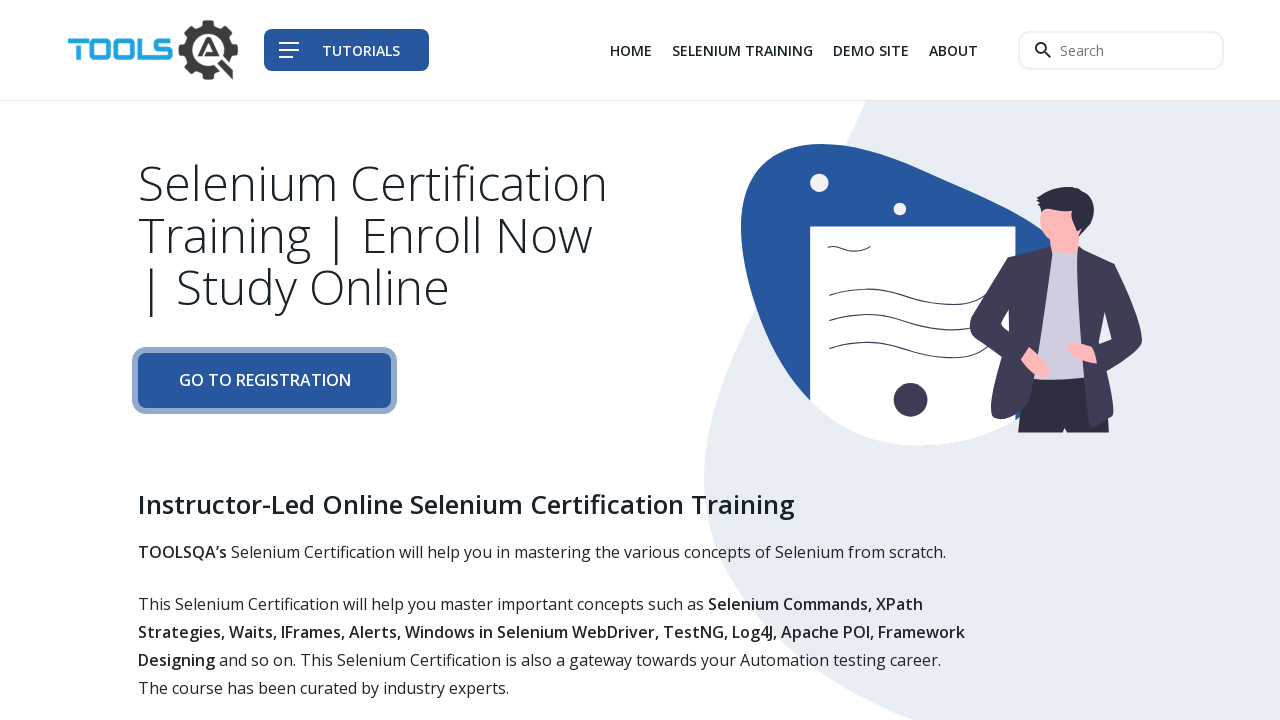

Clicked on the demo site link in the third list item at (871, 50) on div.col-auto li:nth-child(3) a
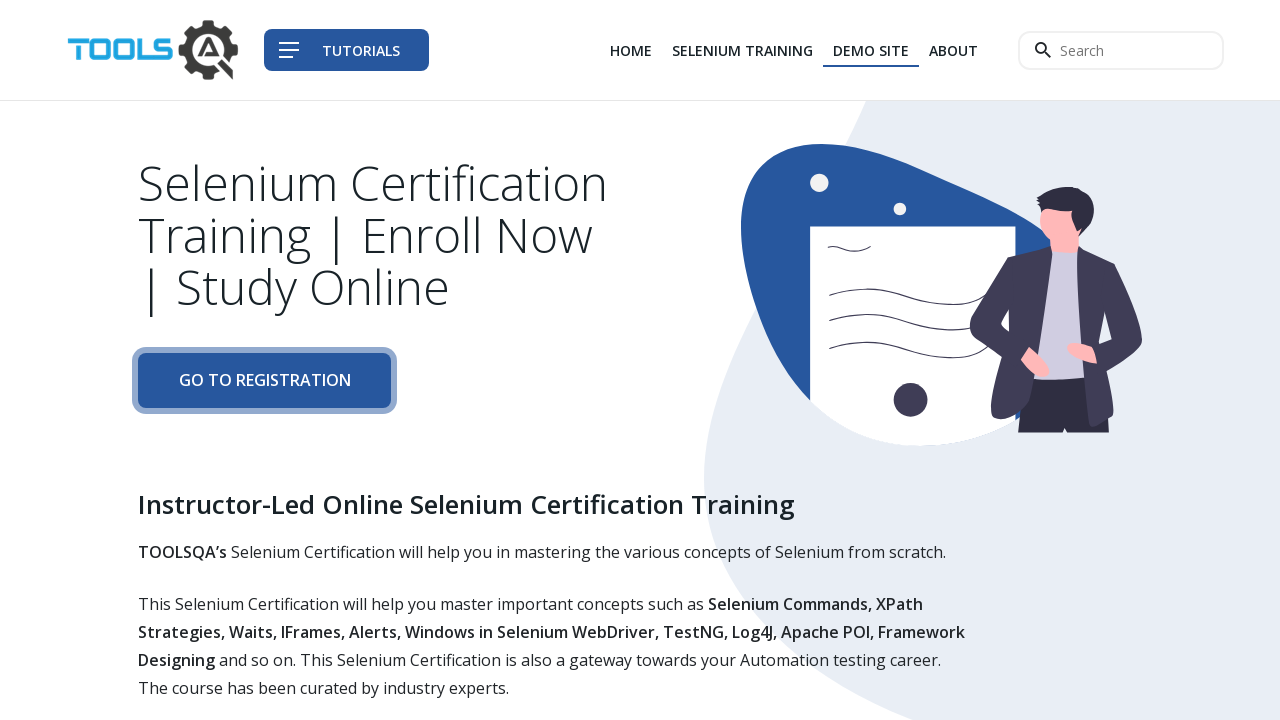

Captured the new page/tab that opened
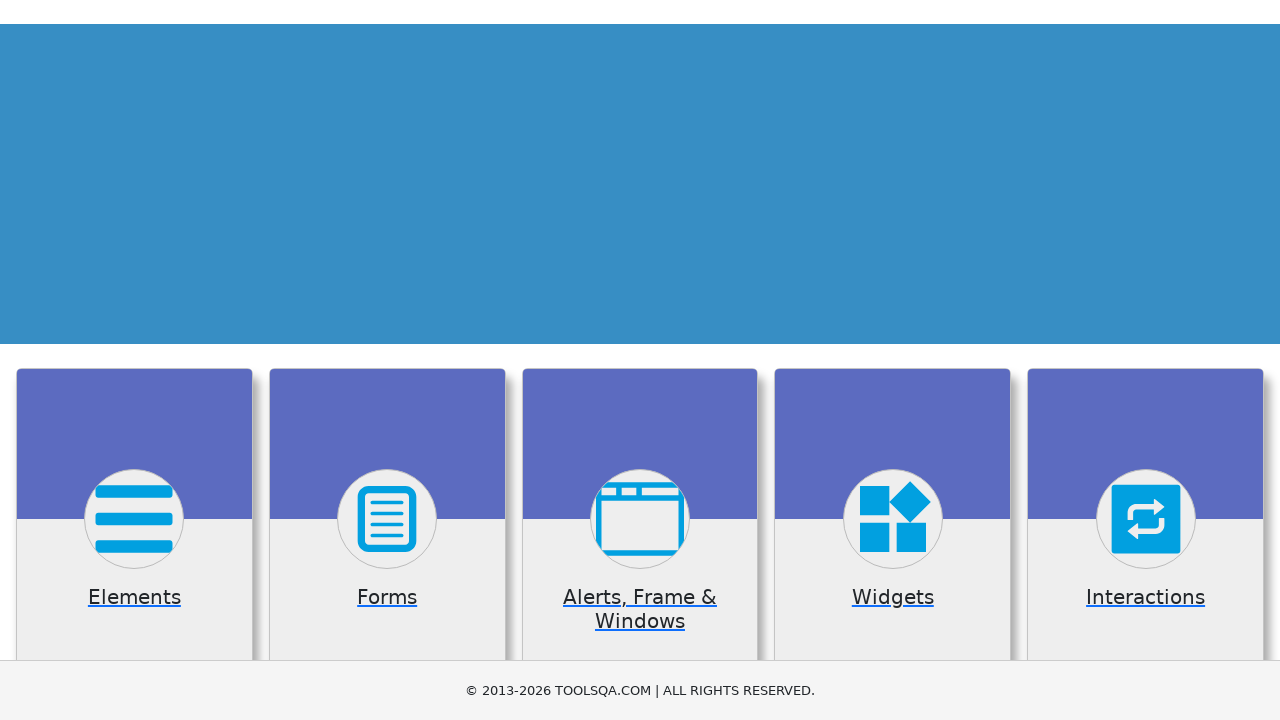

New page loaded completely
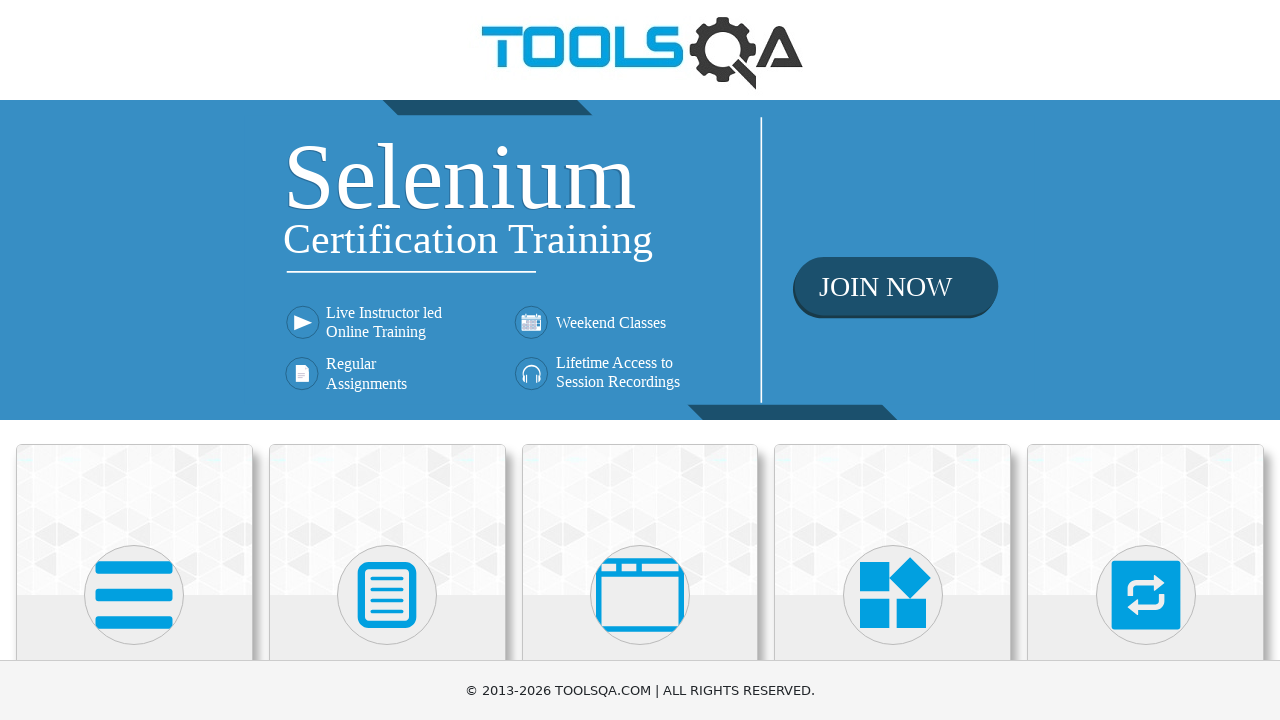

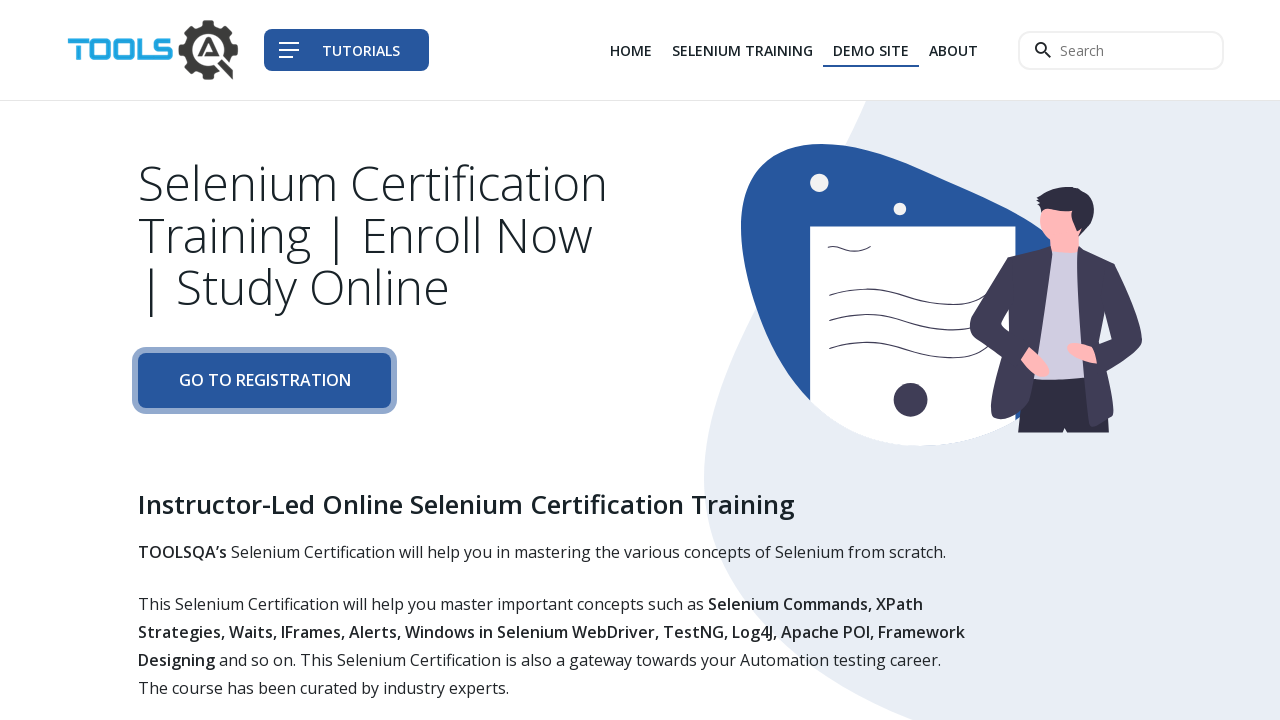